Navigates to Rediff mail login page and clicks on the "Forgot Password?" link to access the password recovery feature

Starting URL: https://mail.rediff.com/cgi-bin/login.cgi

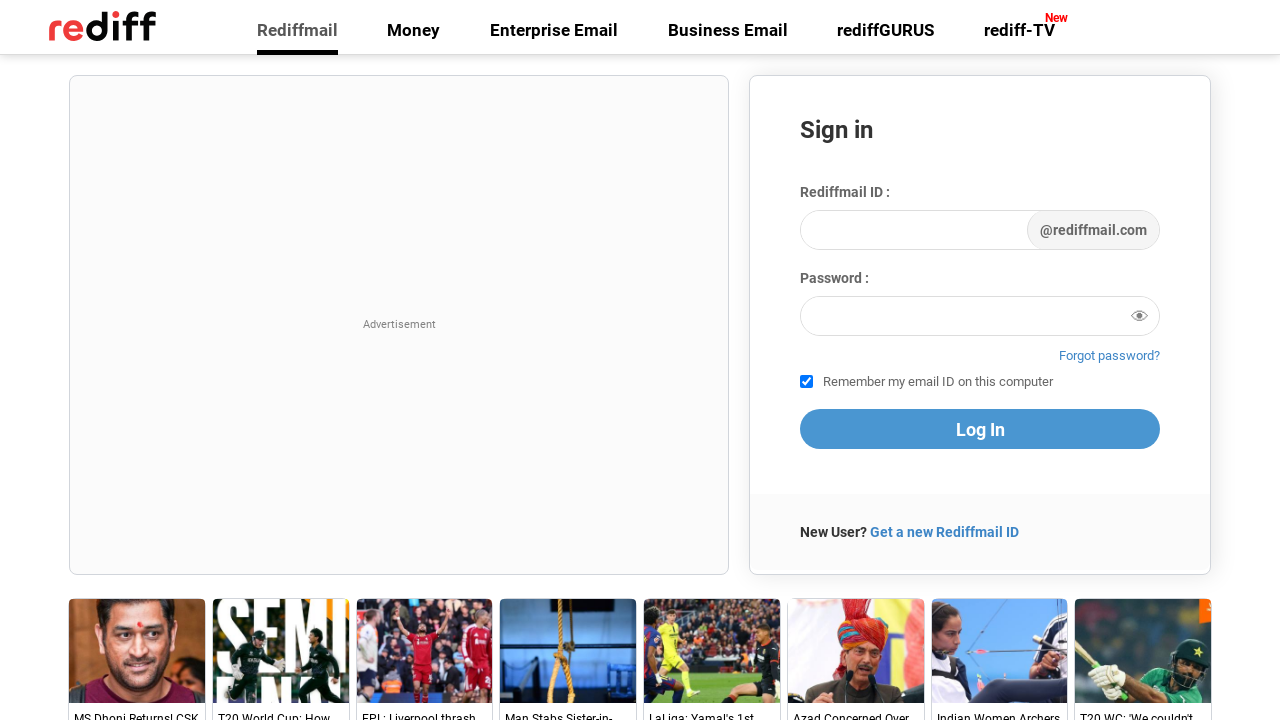

Navigated to Rediff mail login page
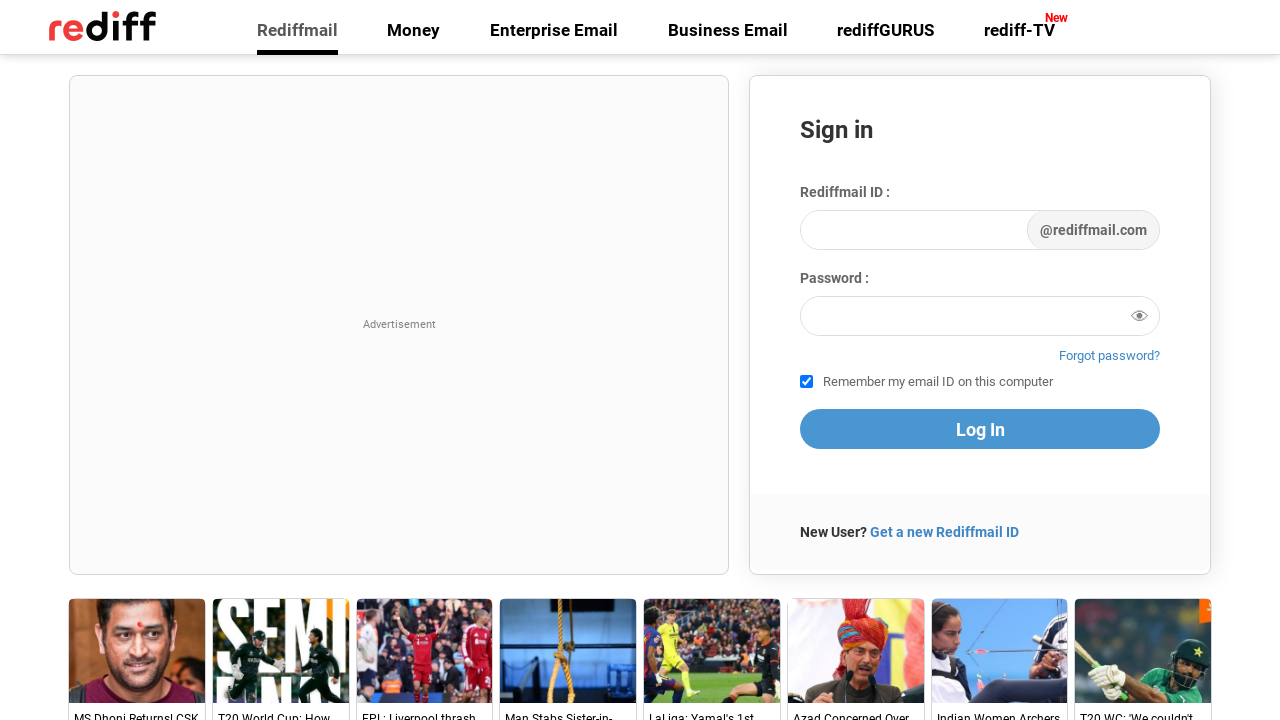

Page loaded and links are available
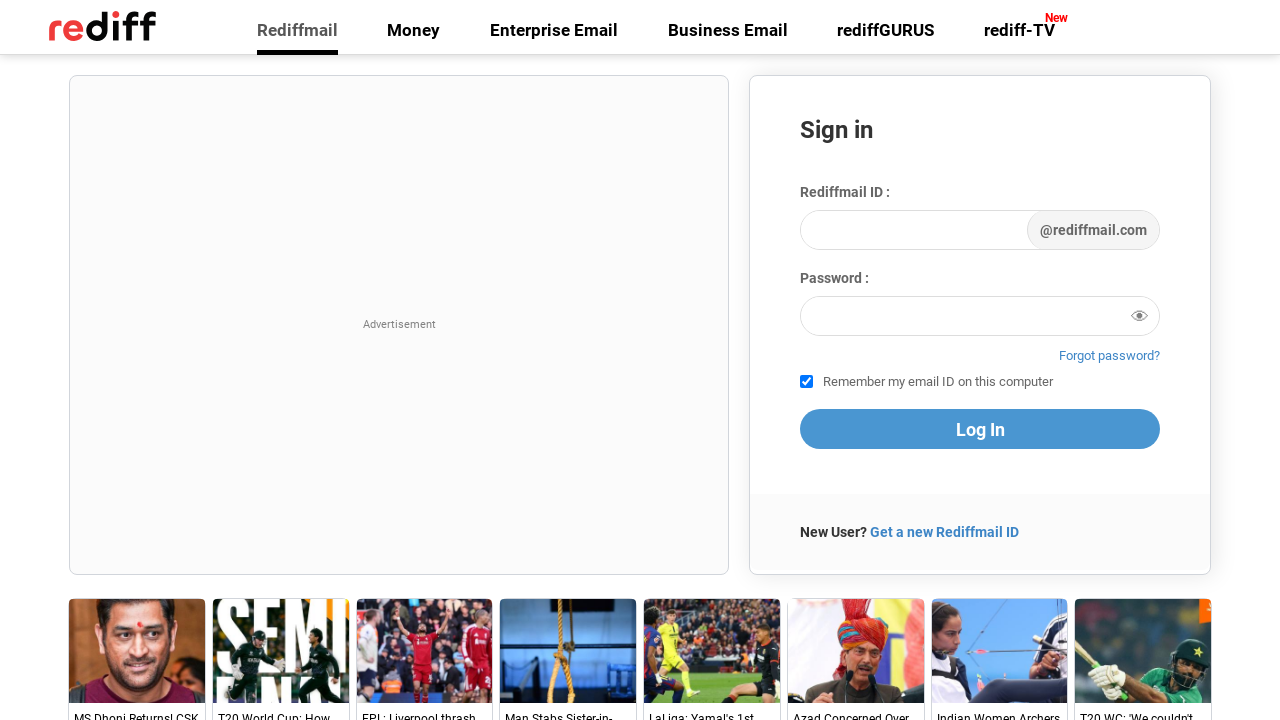

Clicked on the 'Forgot Password?' link to access password recovery feature at (1110, 356) on a:text('Forgot Password?')
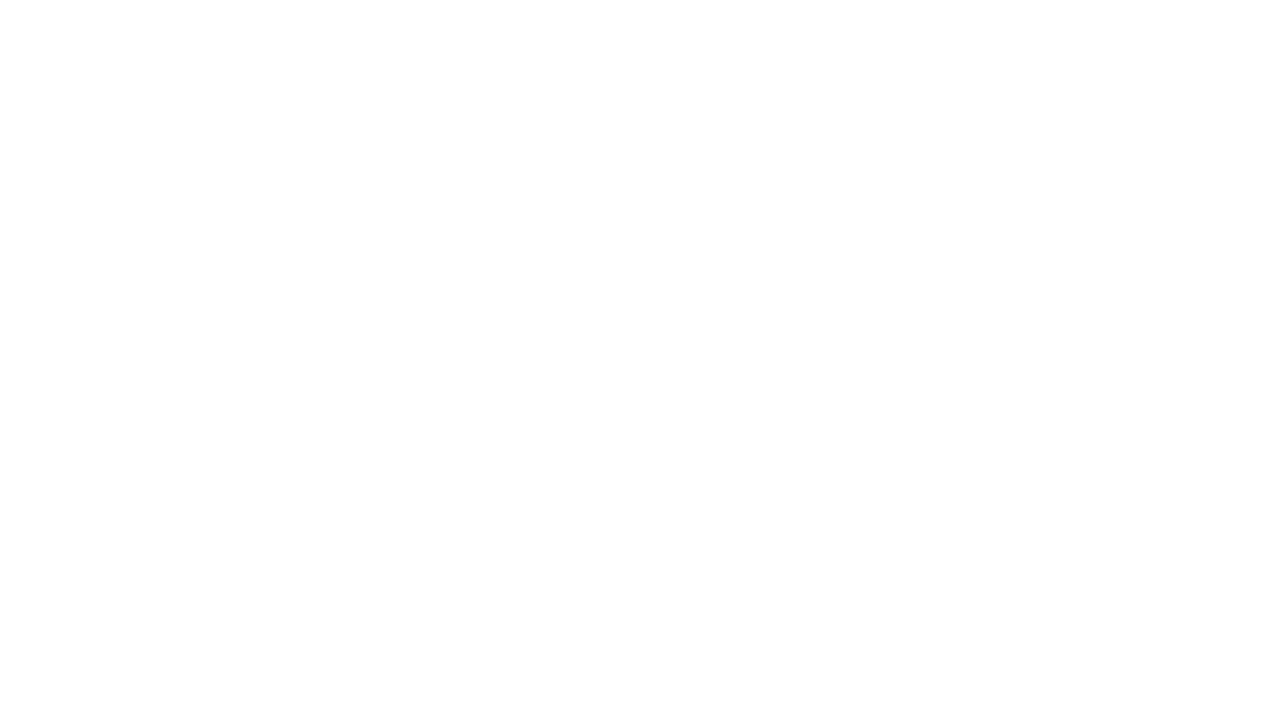

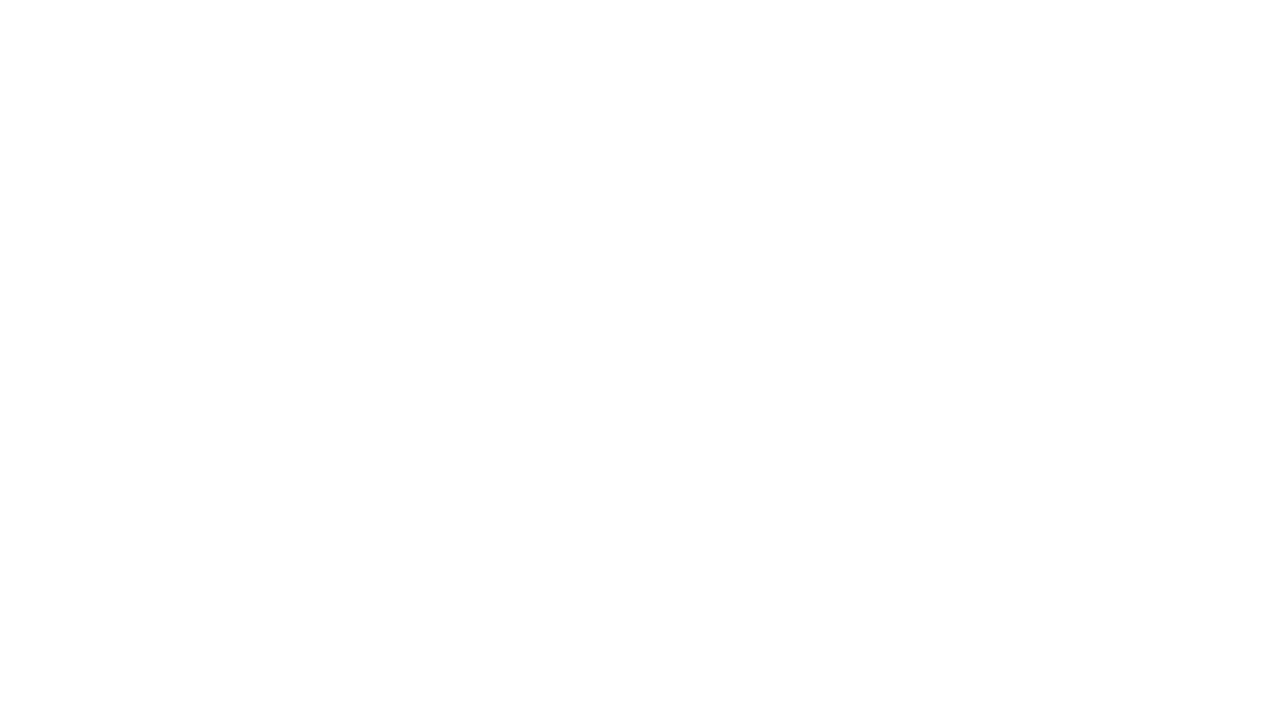